Tests URL blocking functionality by intercepting and blocking a specific image URL, then navigating to a page and verifying the page title loads correctly despite the blocked resource.

Starting URL: https://bonigarcia.dev/selenium-webdriver-java/

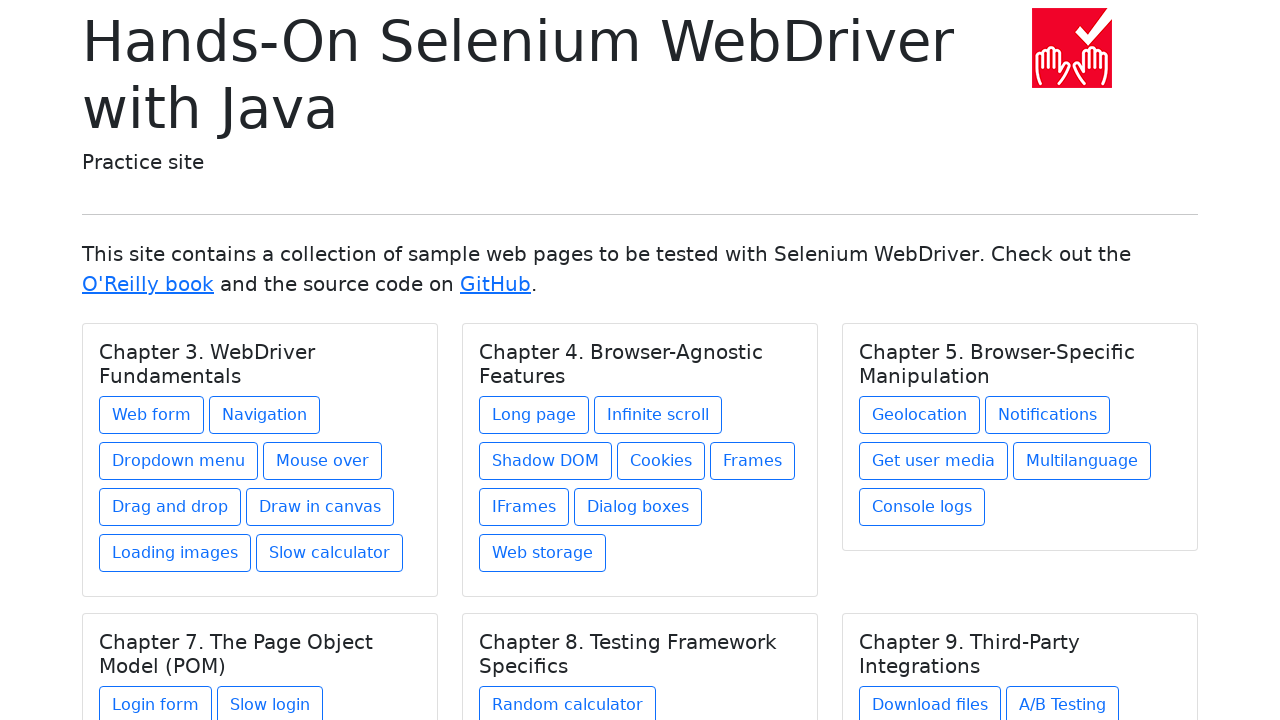

Set up route handler to block specific image URL
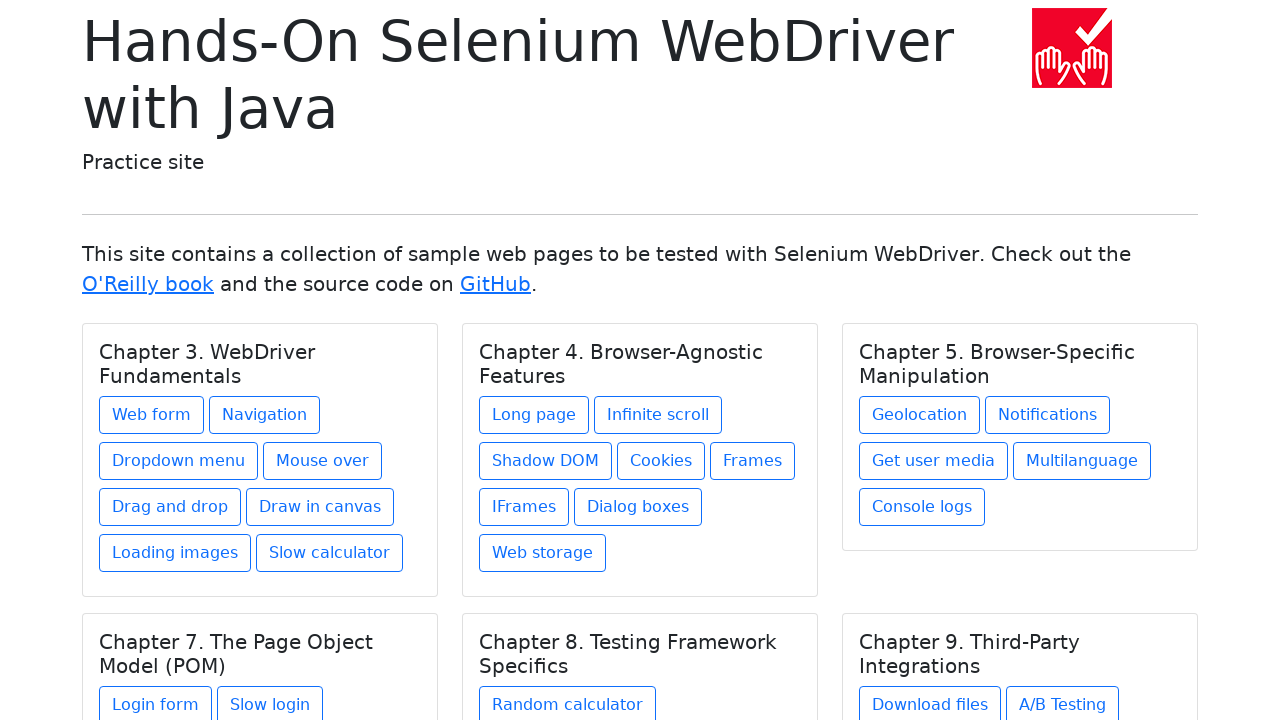

Reloaded page to apply URL blocking route
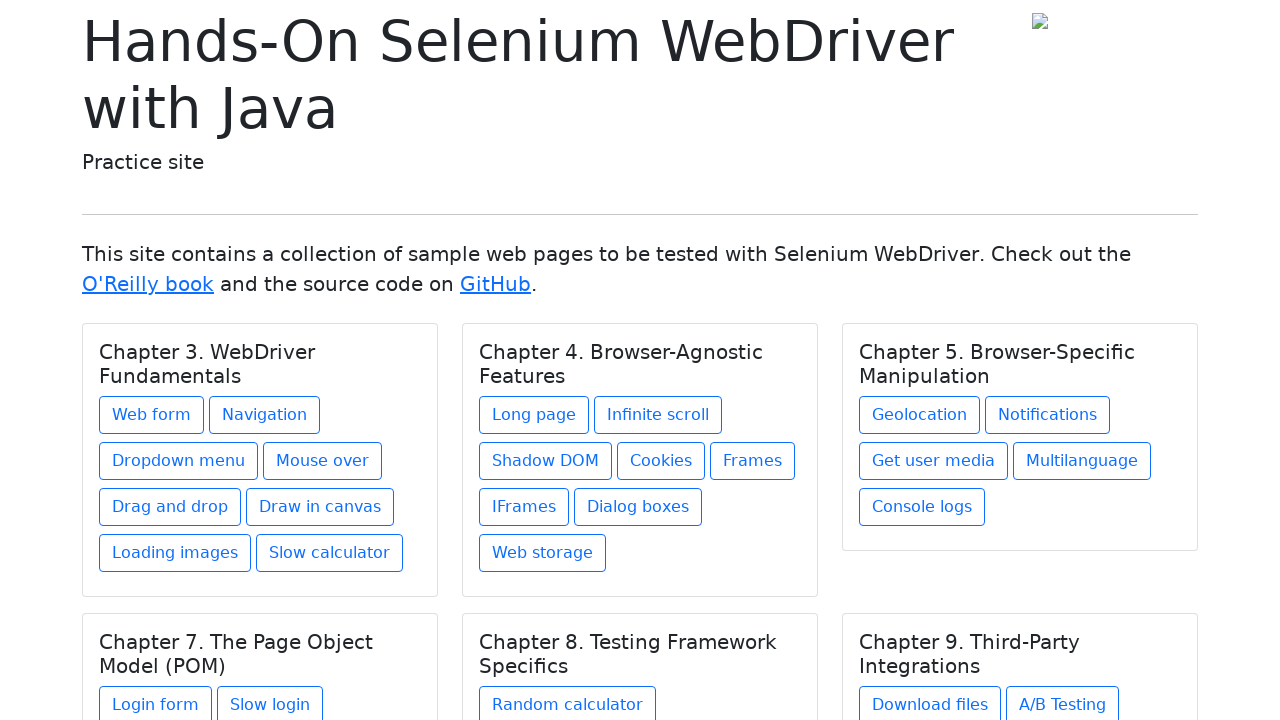

Waited for page to reach domcontentloaded state
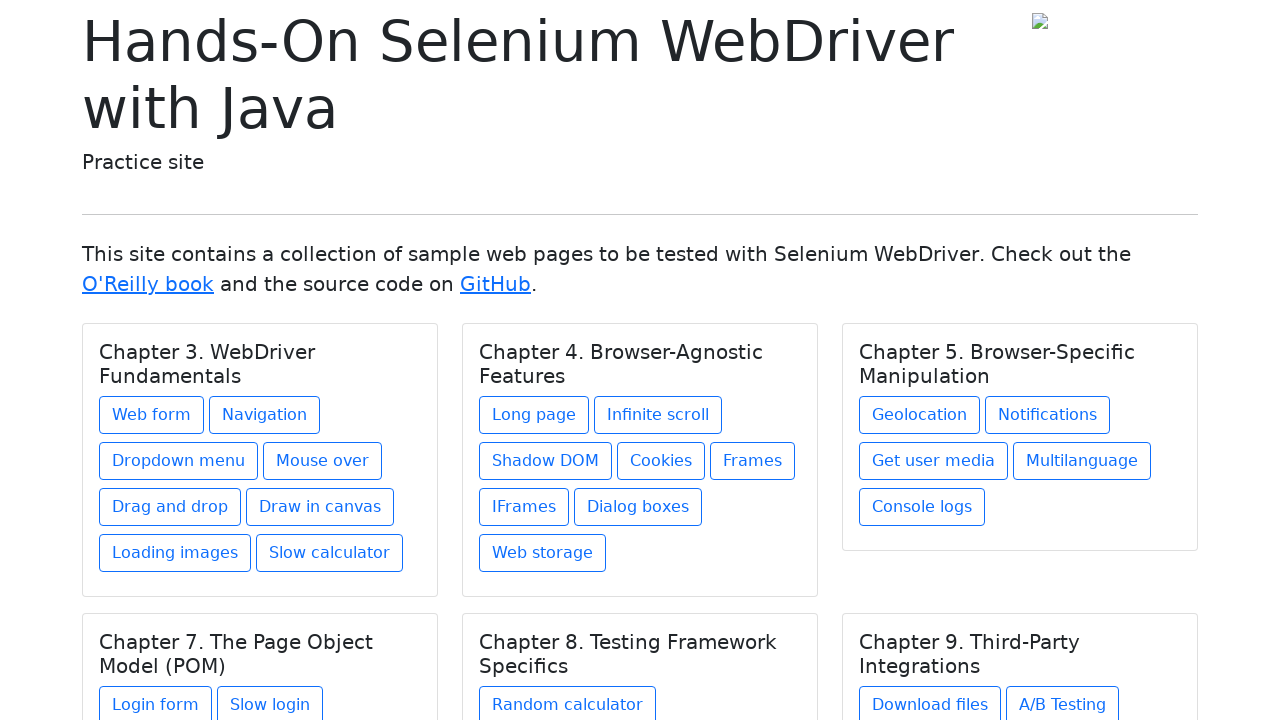

Verified page title contains 'Selenium WebDriver' despite blocked resource
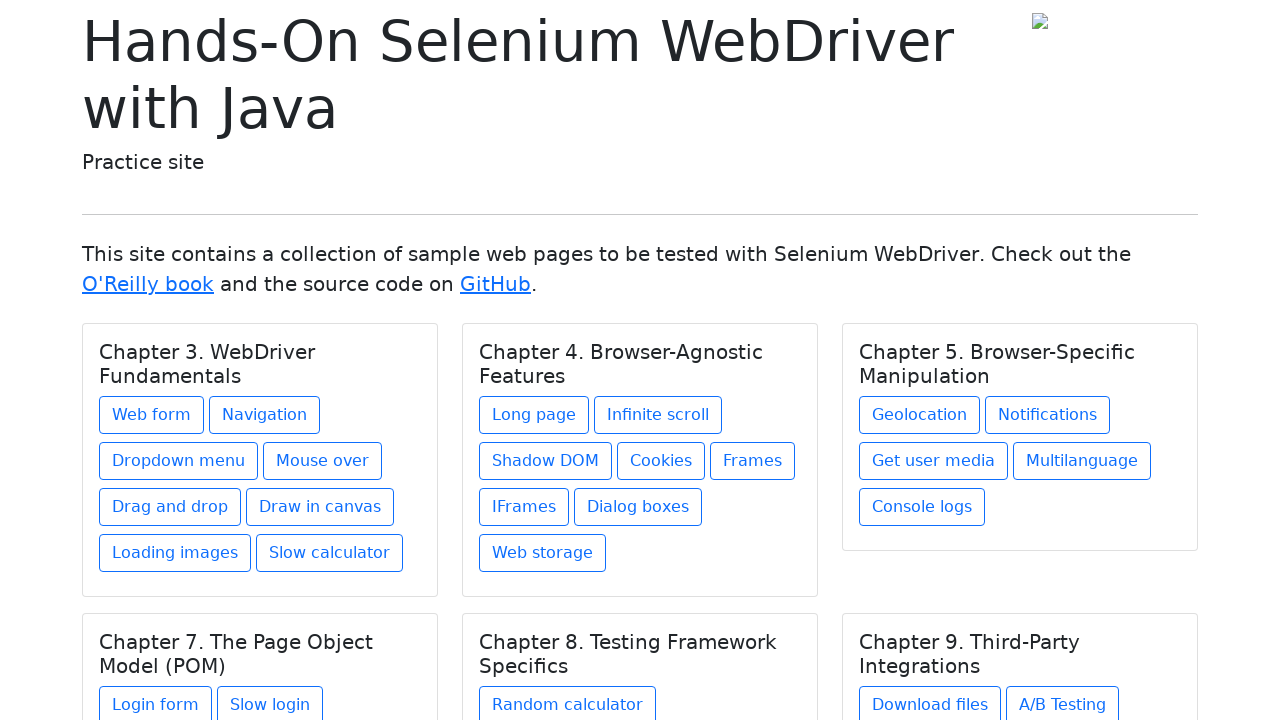

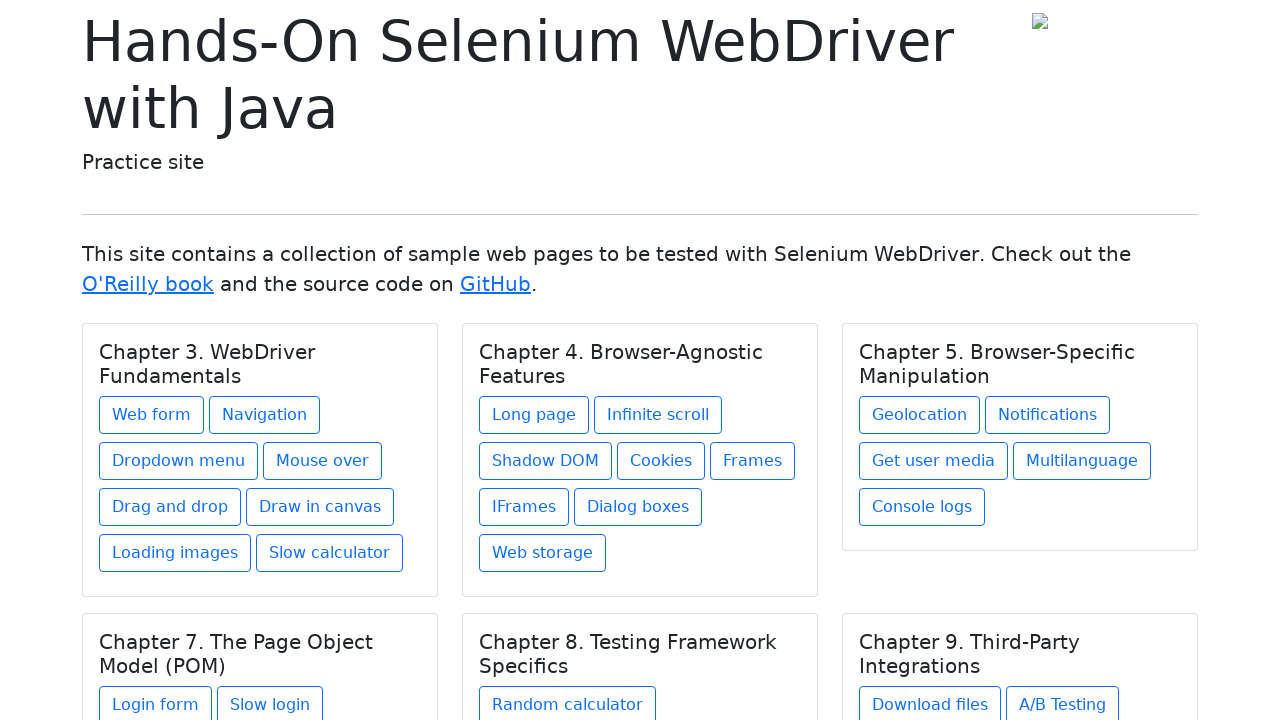